Navigates to Rahul Shetty Academy's Selenium Practice page (a grocery shopping practice site) and waits for the page to load.

Starting URL: https://rahulshettyacademy.com/seleniumPractise/#/

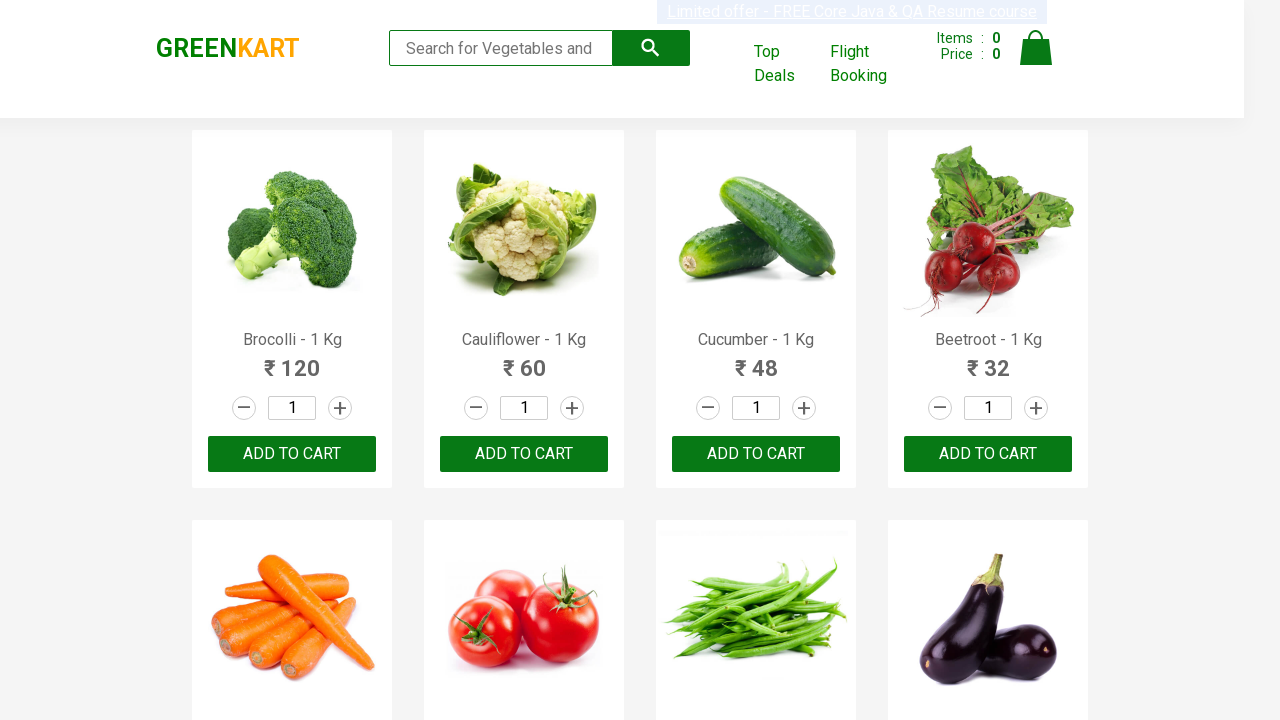

Waited for products to load on Rahul Shetty Academy's Selenium Practice grocery shopping page
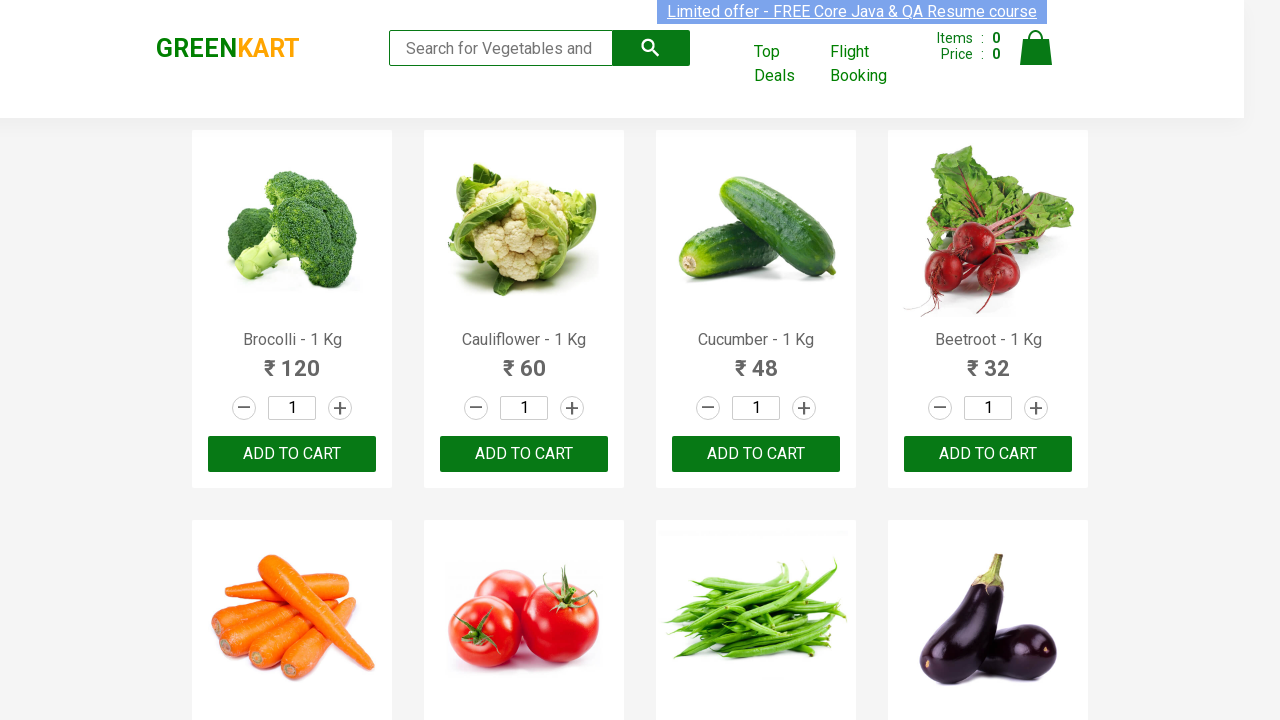

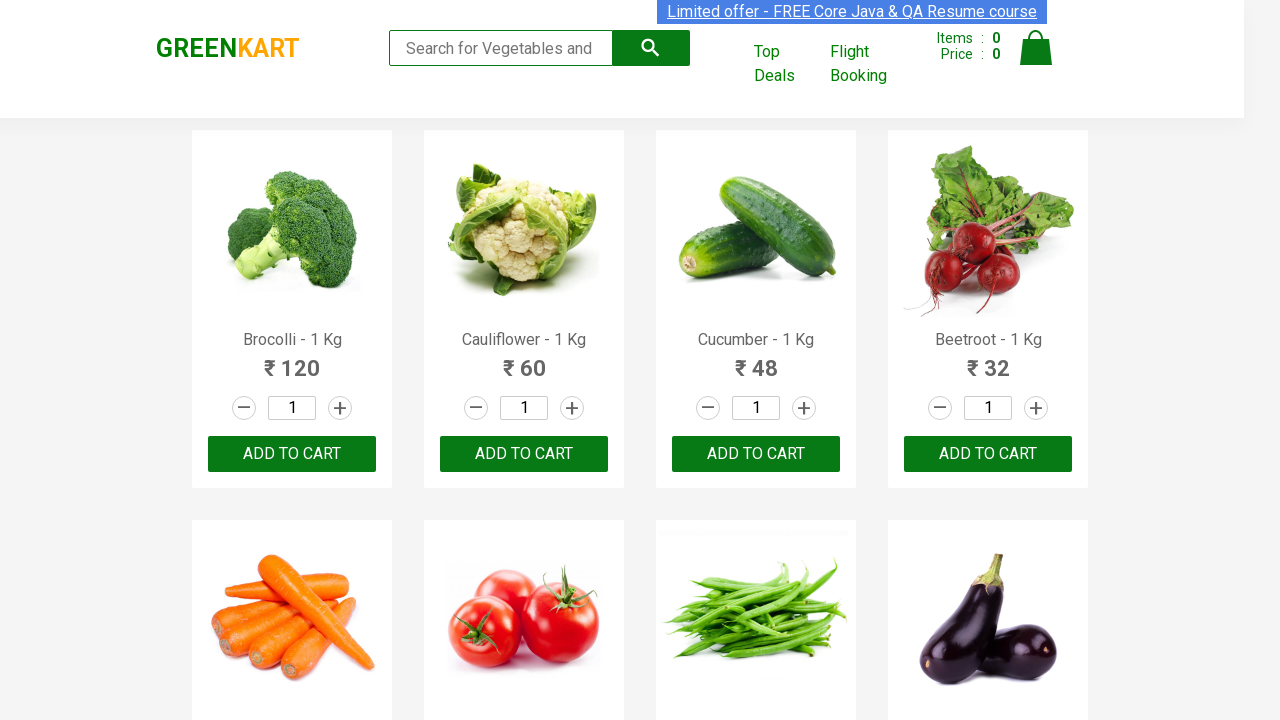